Tests opting out of A/B tests by adding a cookie before visiting the A/B test page, then navigating to verify the opt-out is active from the start

Starting URL: http://the-internet.herokuapp.com

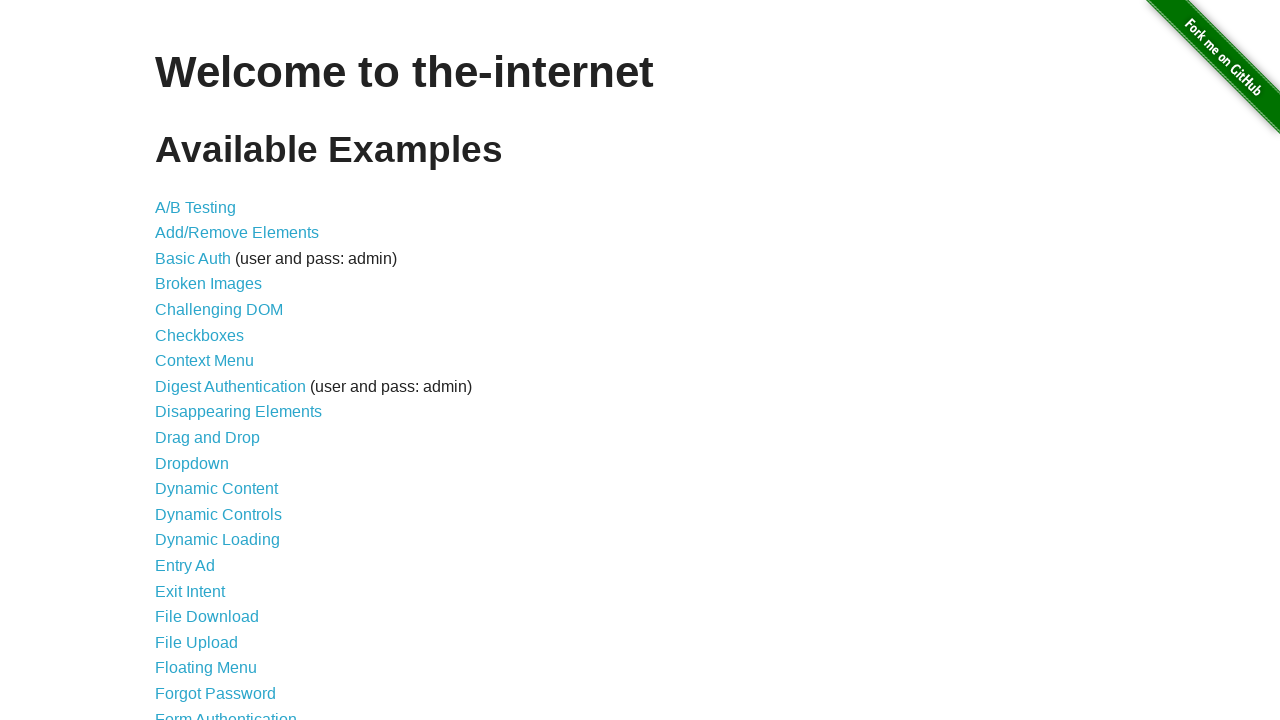

Added optimizelyOptOut cookie to opt out of A/B tests
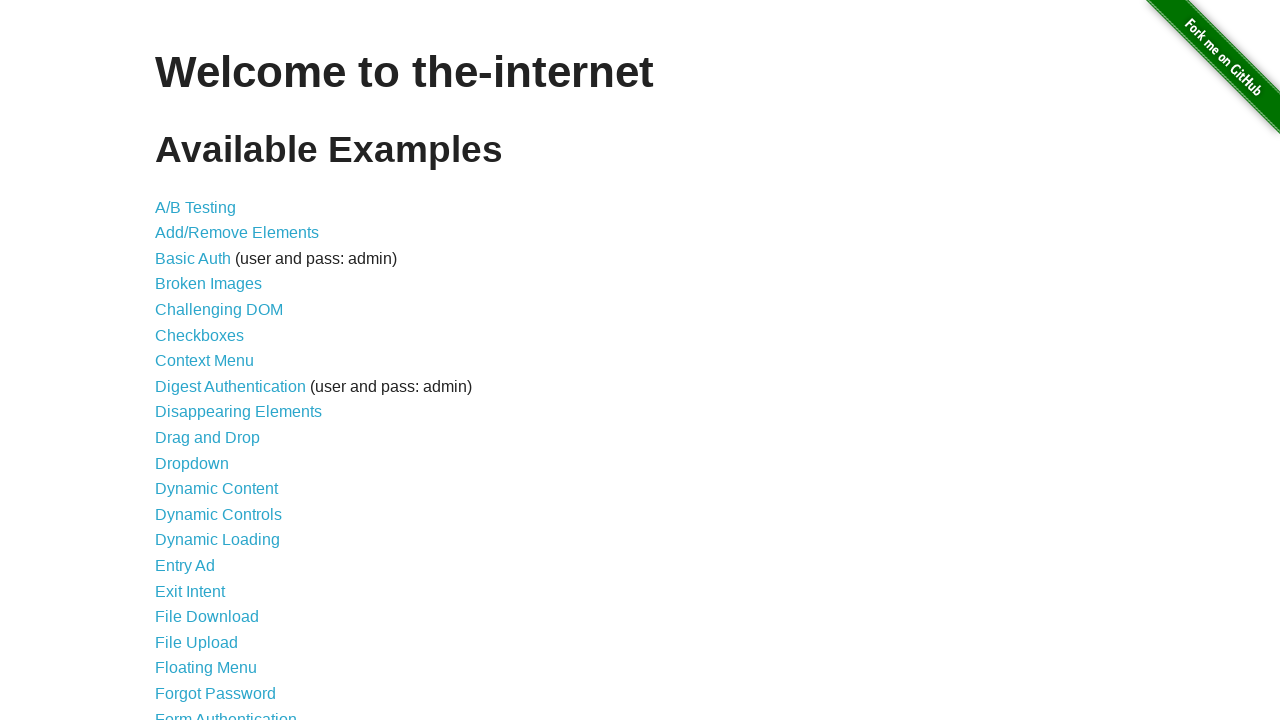

Navigated to A/B test page
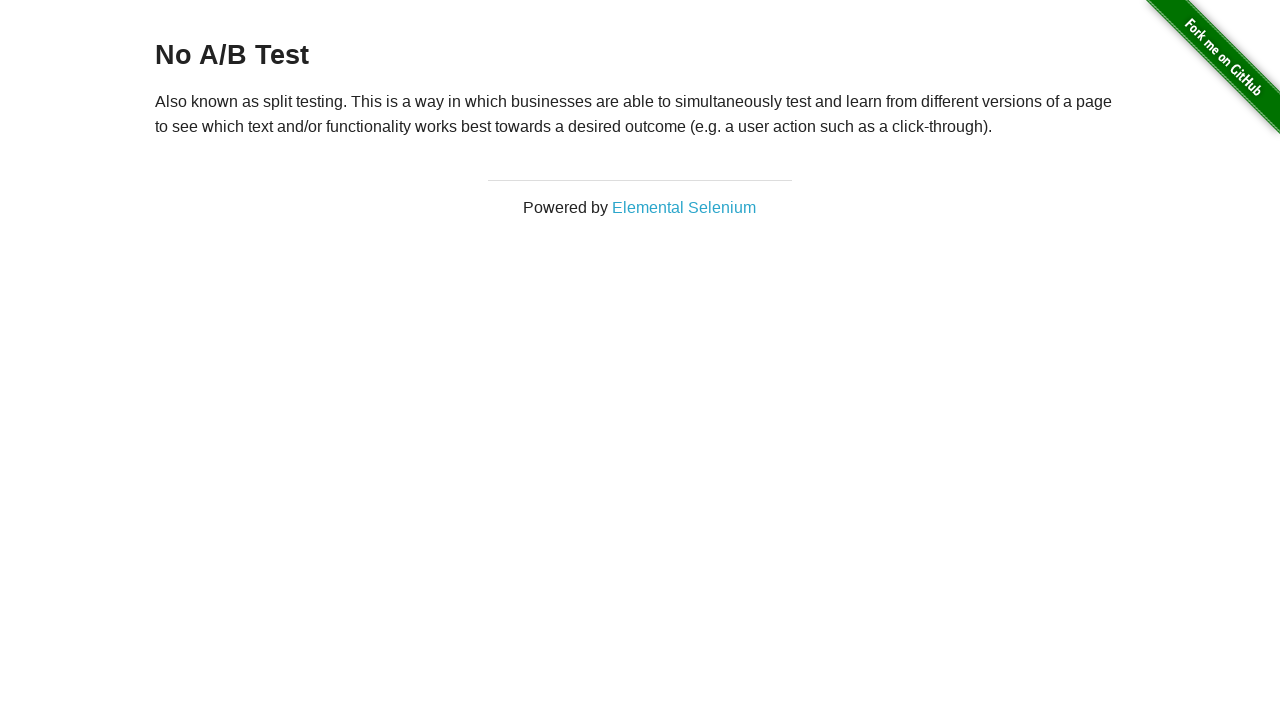

Heading loaded confirming opt-out is active from page start
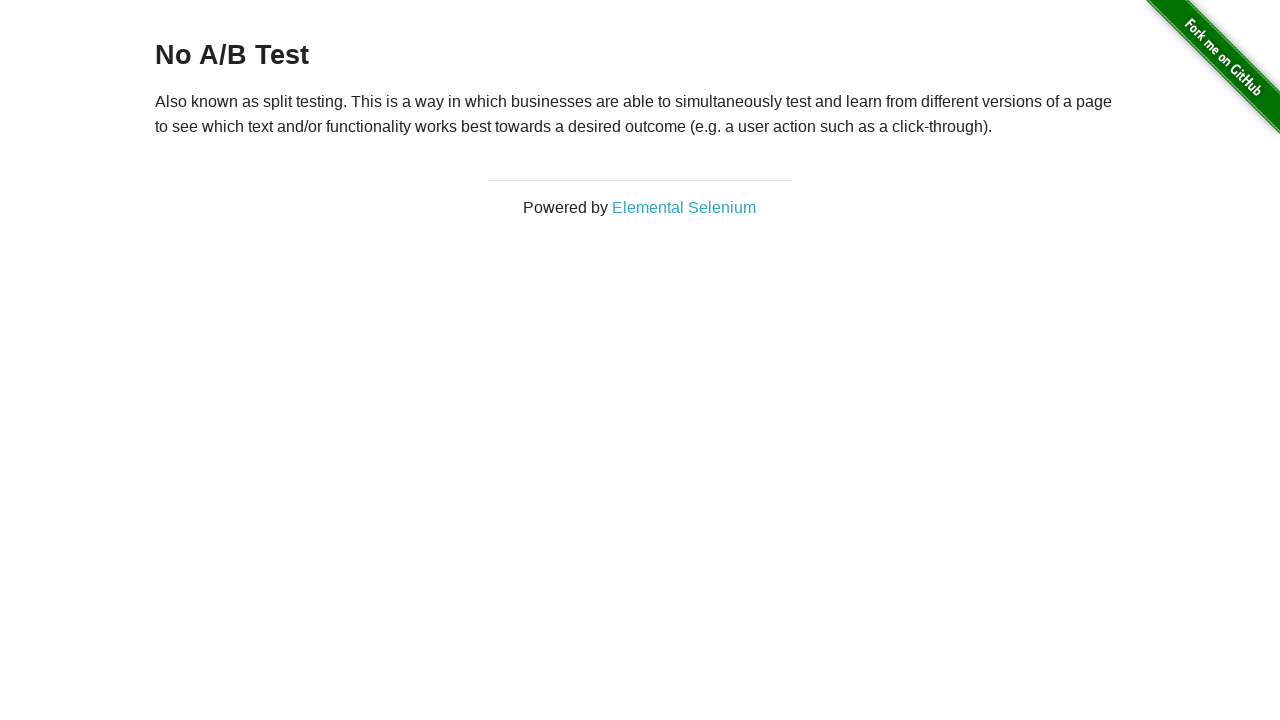

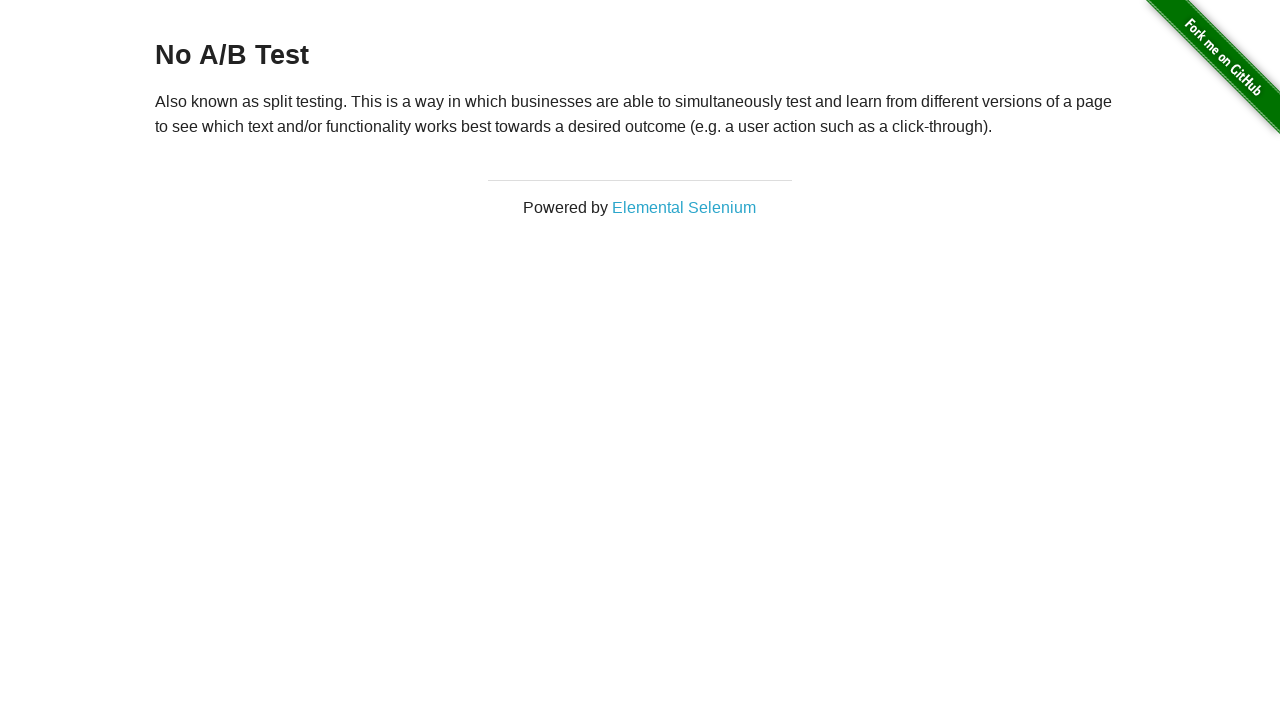